Tests that other controls are hidden when editing a todo item

Starting URL: https://demo.playwright.dev/todomvc

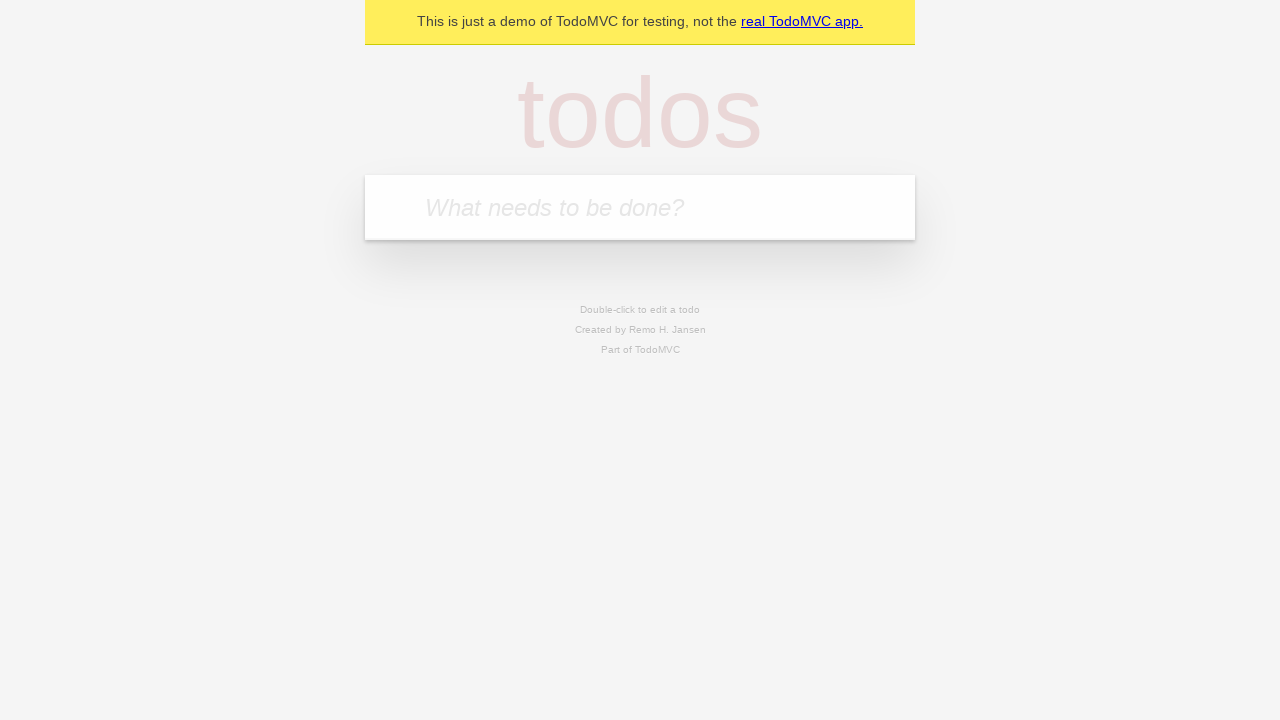

Filled todo input with 'buy some cheese' on internal:attr=[placeholder="What needs to be done?"i]
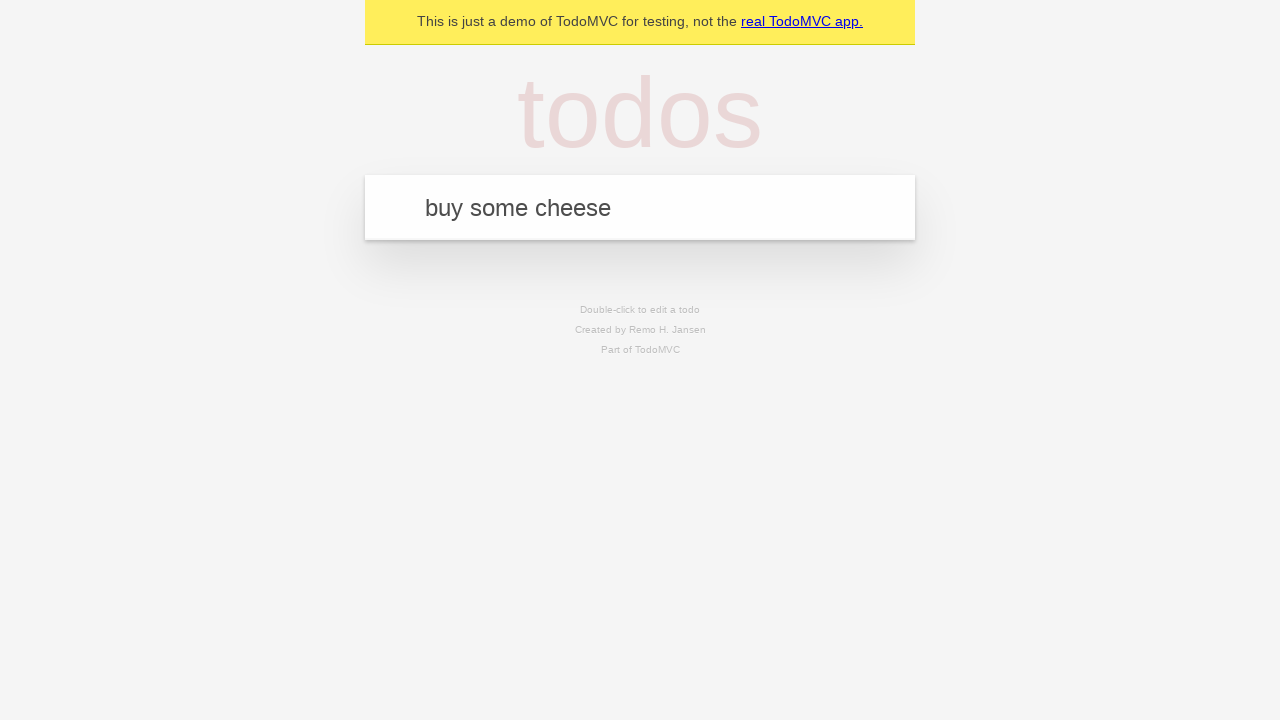

Pressed Enter to create first todo on internal:attr=[placeholder="What needs to be done?"i]
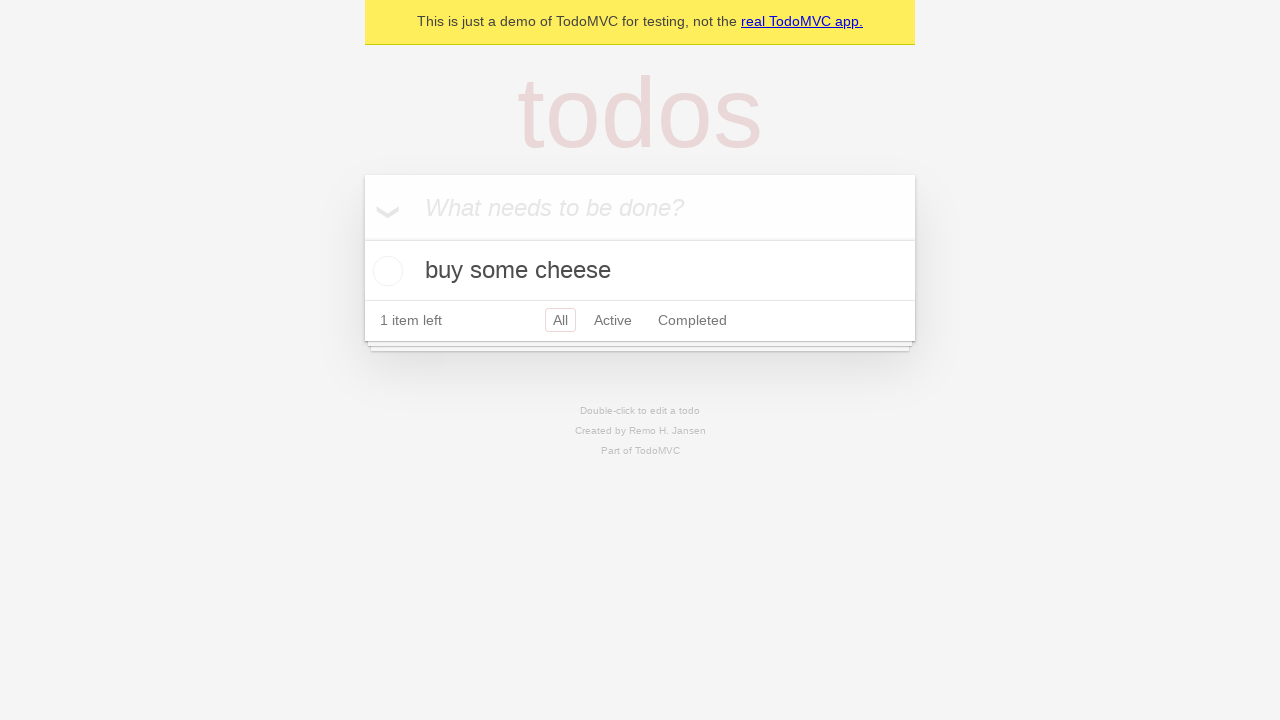

Filled todo input with 'feed the cat' on internal:attr=[placeholder="What needs to be done?"i]
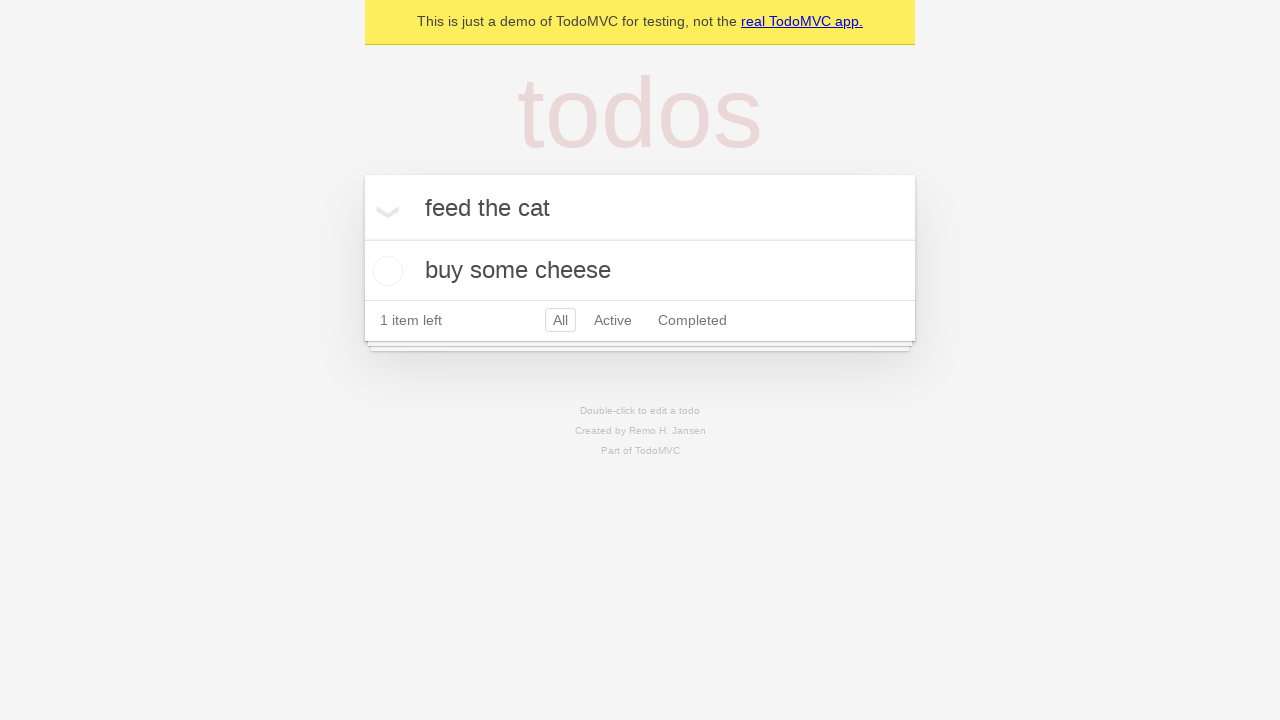

Pressed Enter to create second todo on internal:attr=[placeholder="What needs to be done?"i]
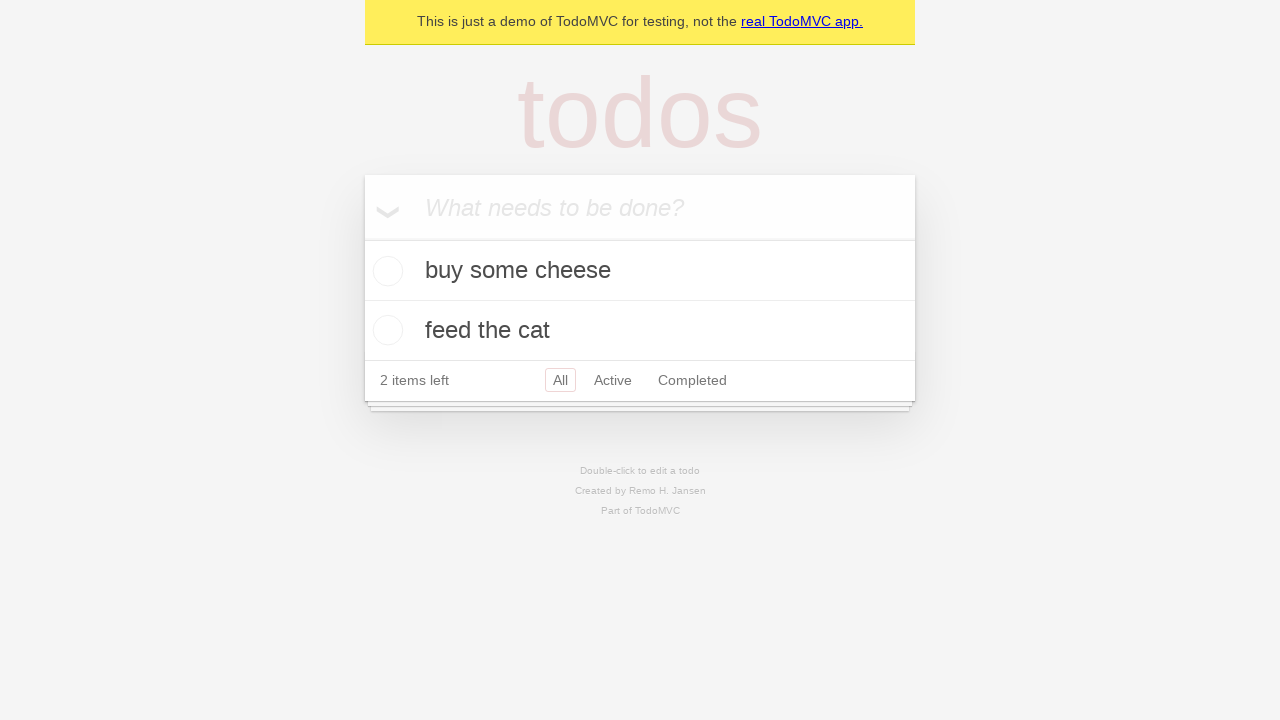

Filled todo input with 'book a doctors appointment' on internal:attr=[placeholder="What needs to be done?"i]
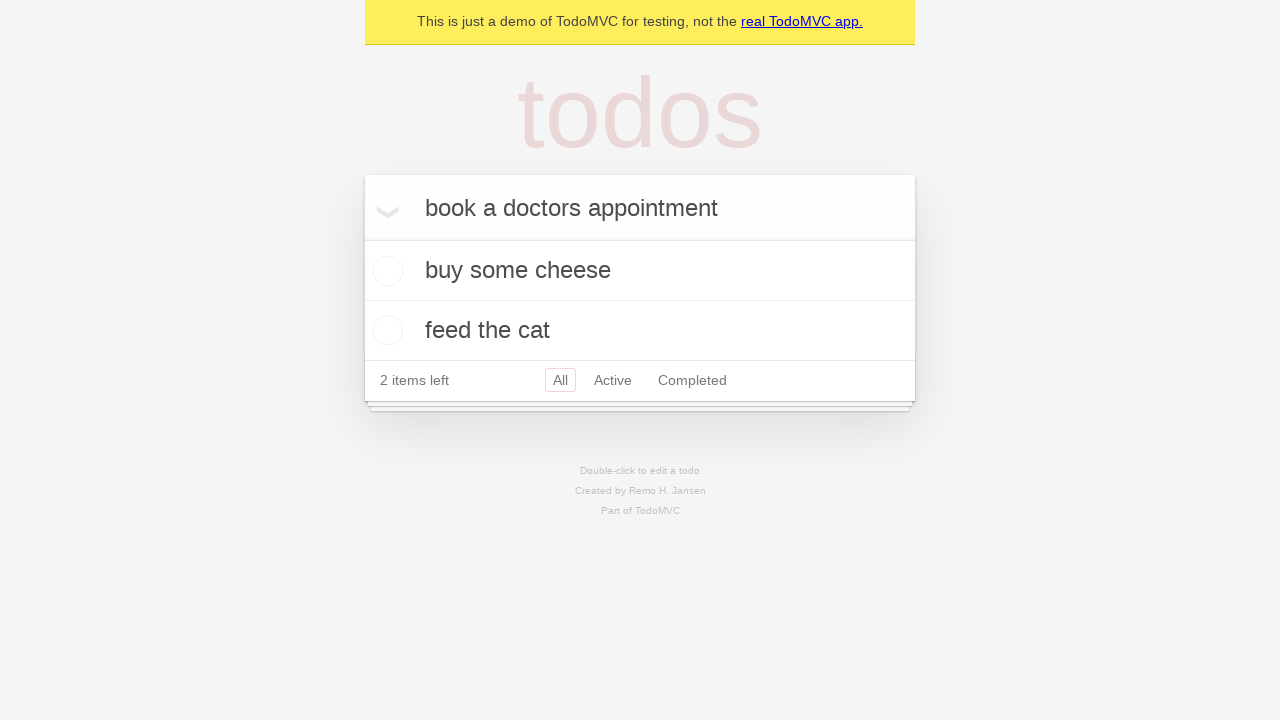

Pressed Enter to create third todo on internal:attr=[placeholder="What needs to be done?"i]
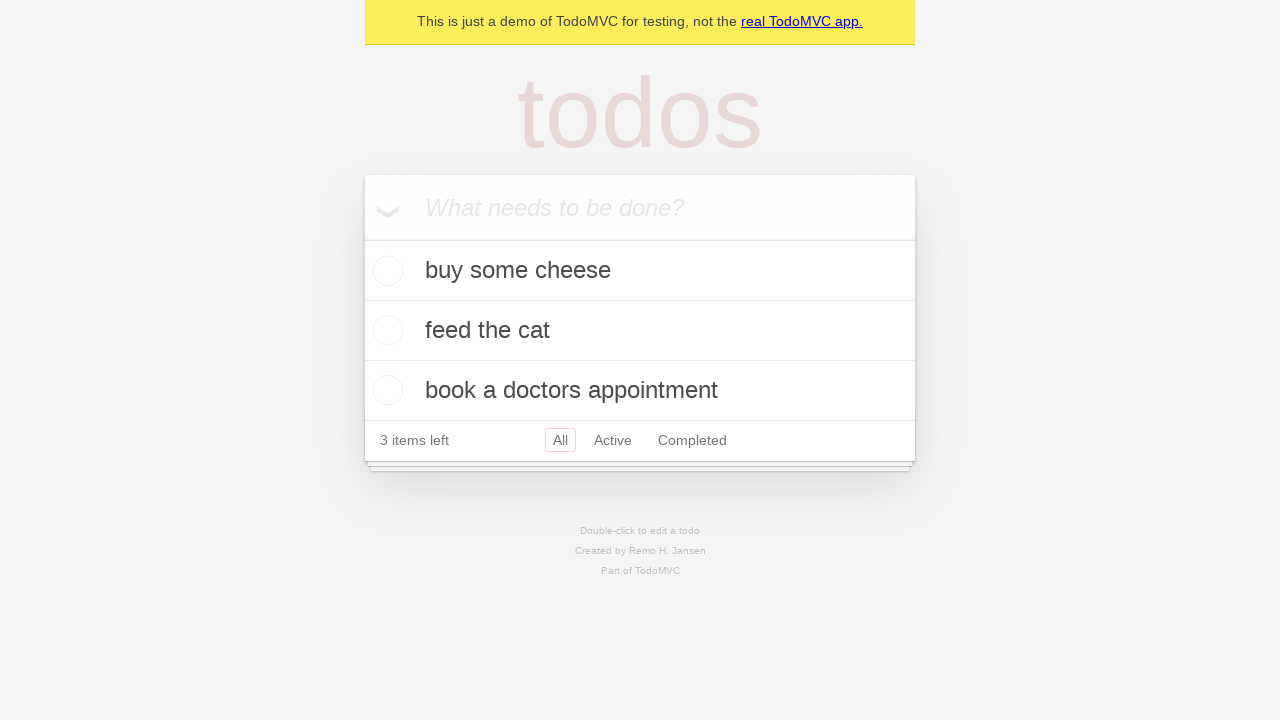

Waited for all three todos to be created
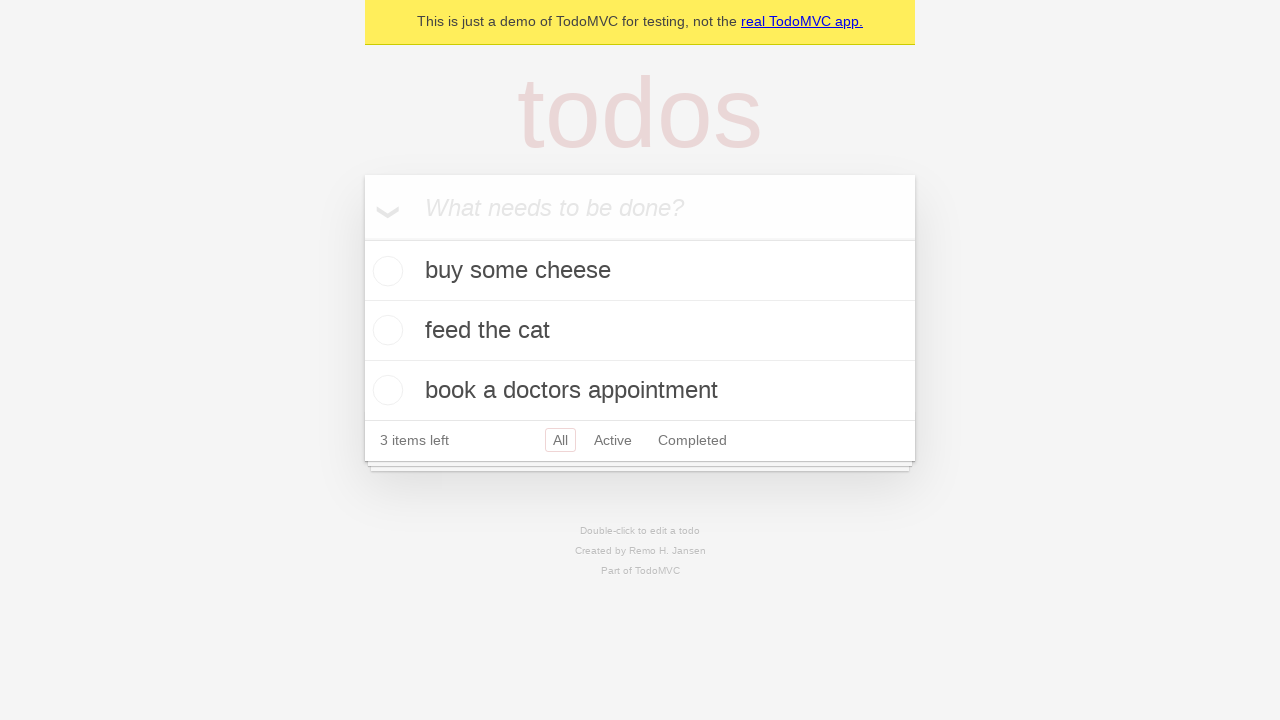

Double-clicked on second todo item to enter edit mode at (640, 331) on internal:testid=[data-testid="todo-item"s] >> nth=1
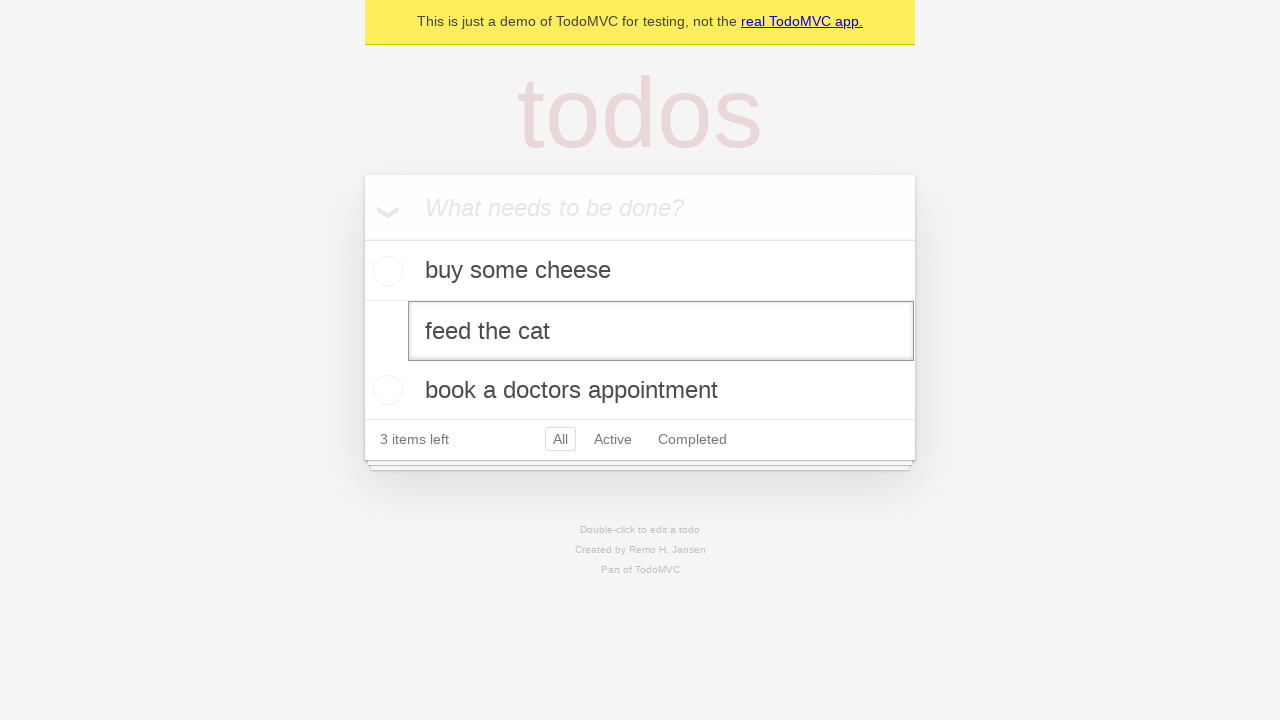

Waited for edit textbox to appear - edit mode activated
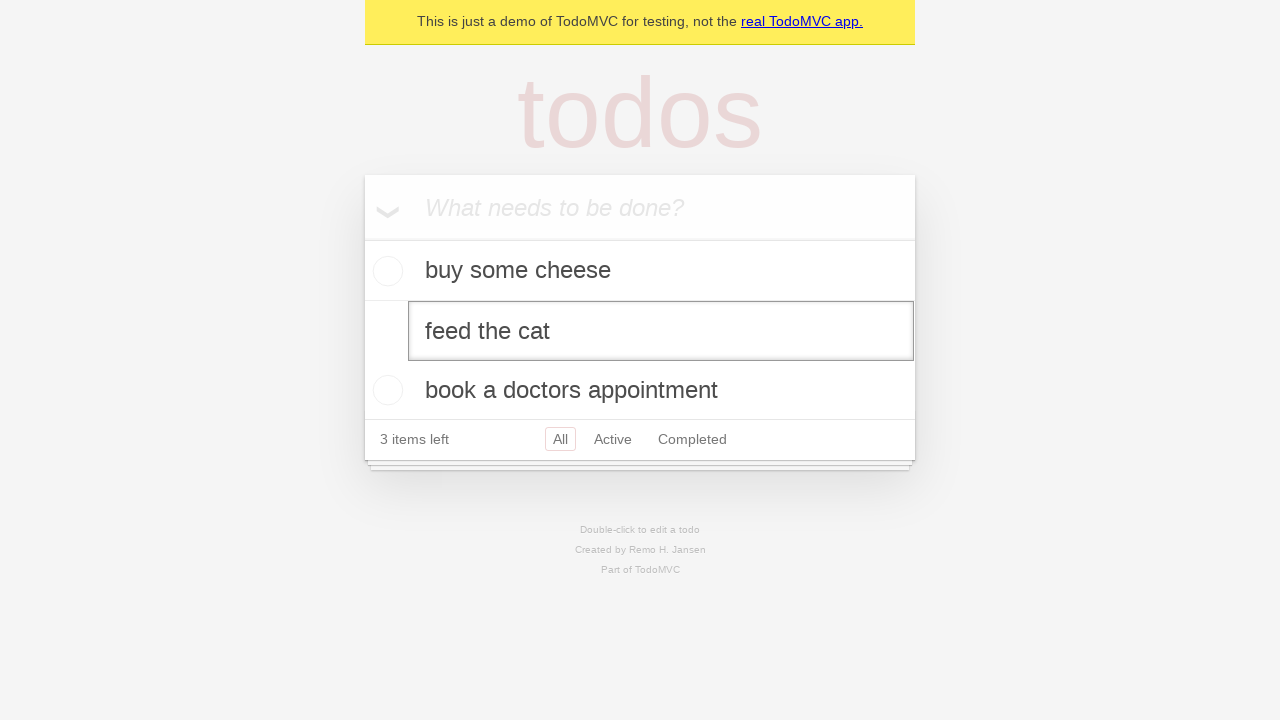

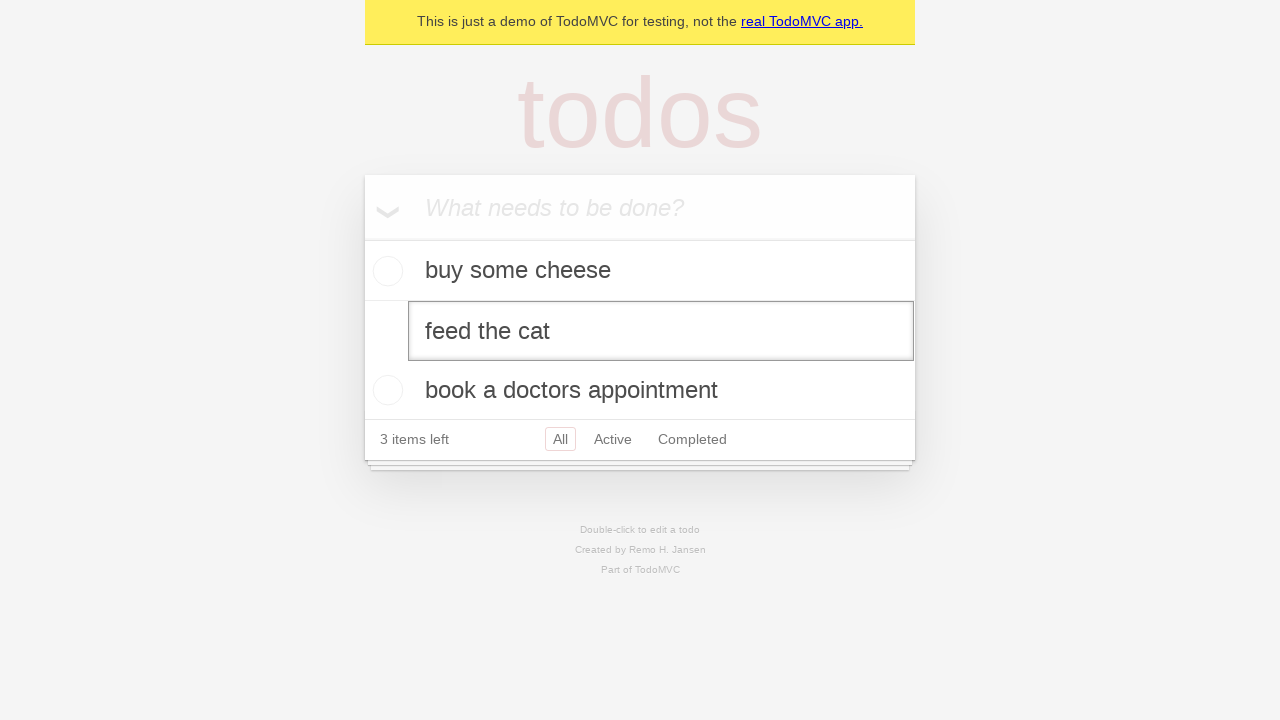